Tests JavaScript prompt dialog by clicking the JS Prompt button, dismissing it (Cancel), and verifying "null" is displayed in the result.

Starting URL: https://the-internet.herokuapp.com/javascript_alerts

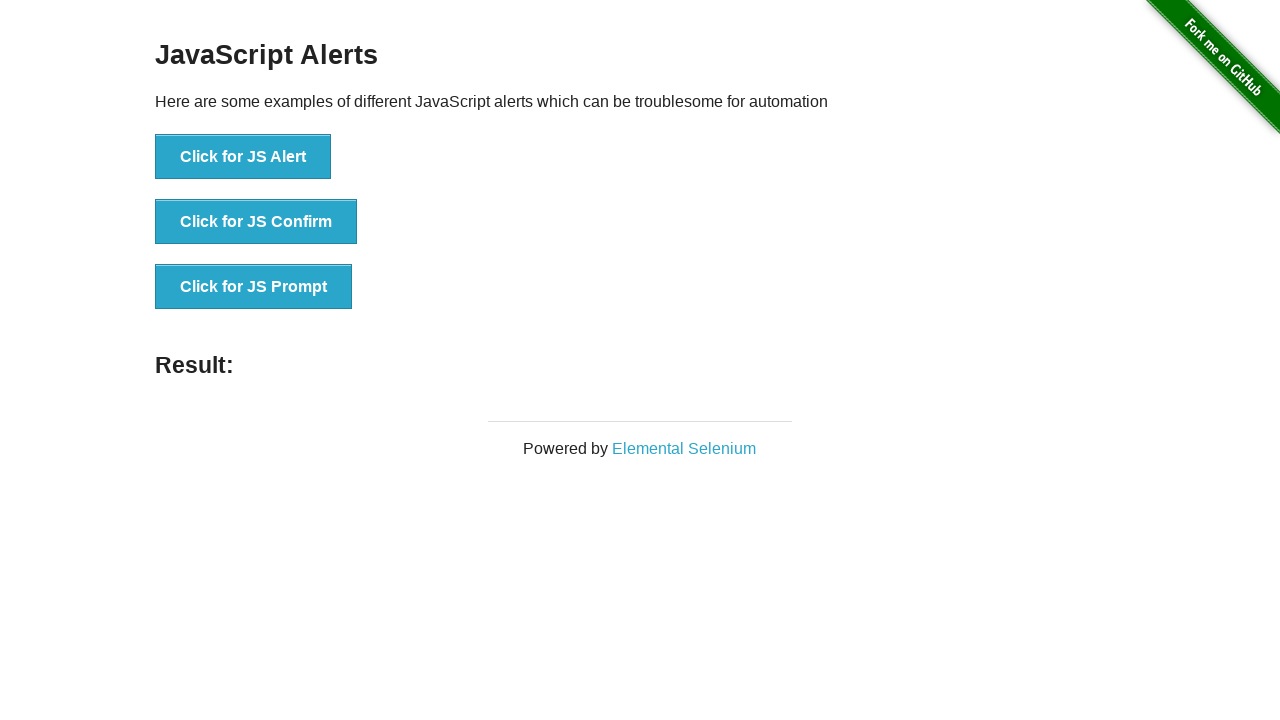

Navigated to JavaScript alerts test page
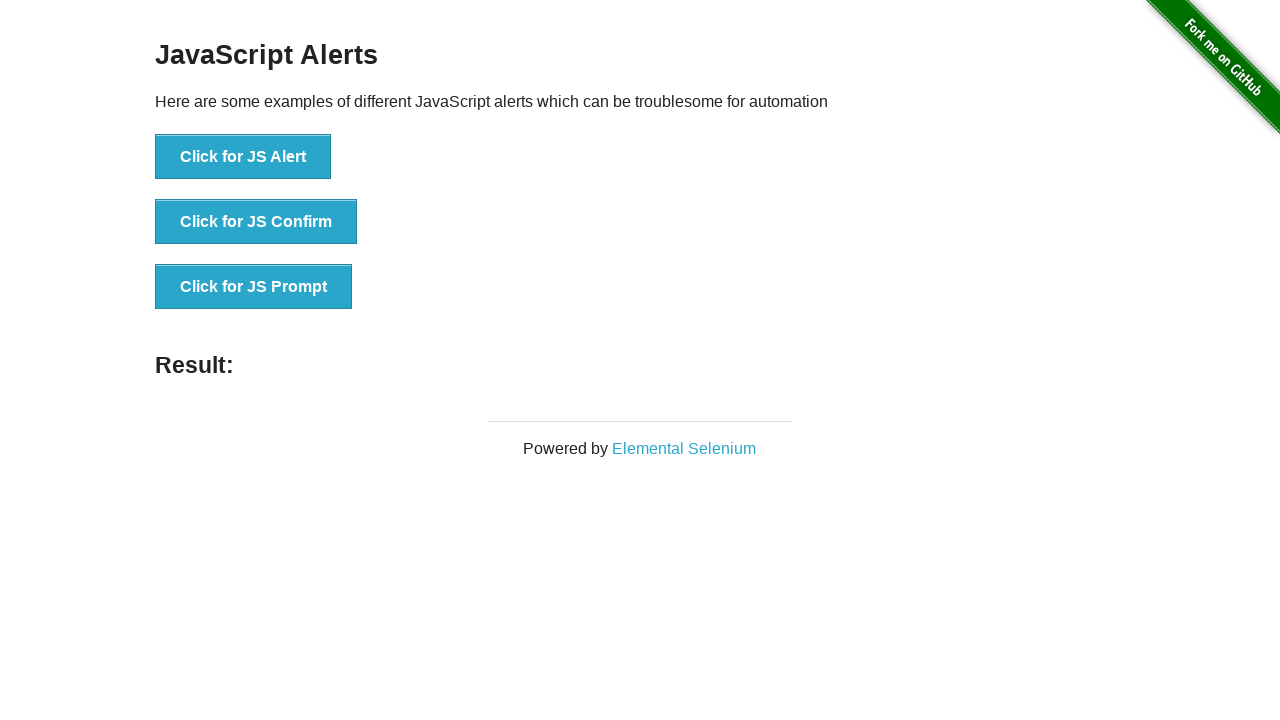

Set up dialog handler to dismiss prompts
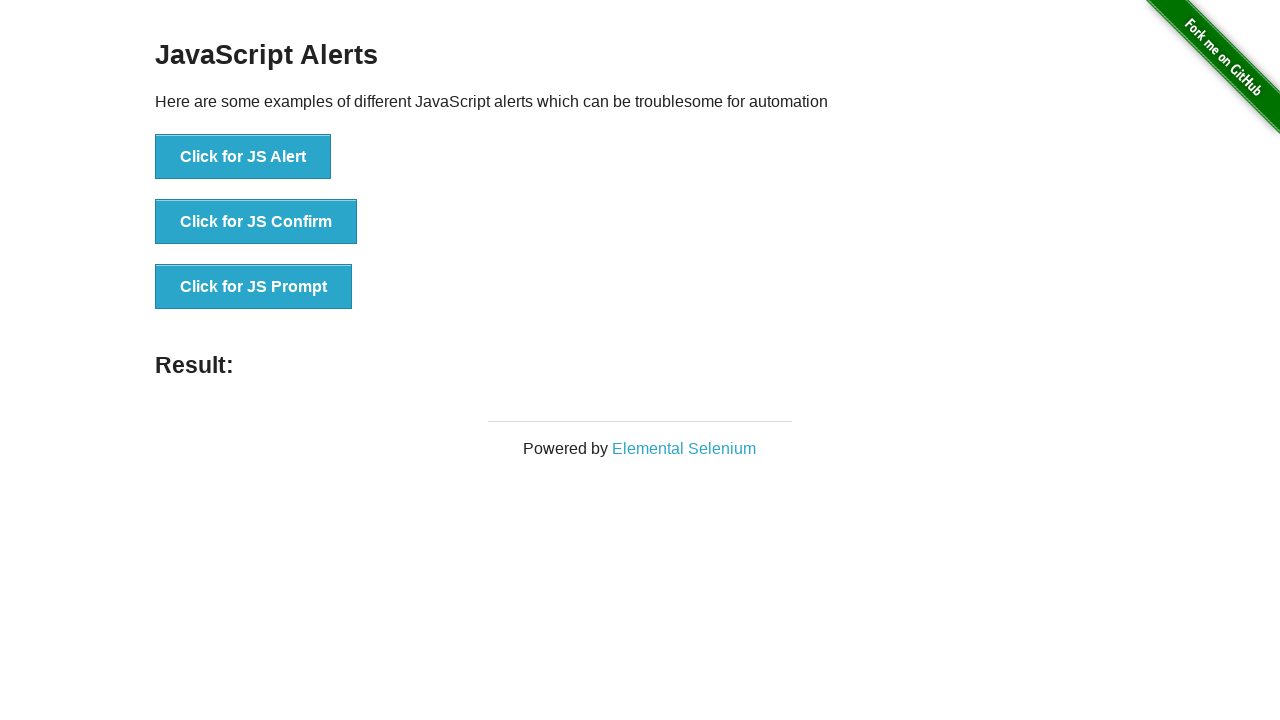

Clicked the JS Prompt button at (254, 287) on xpath=//button[@onclick='jsPrompt()']
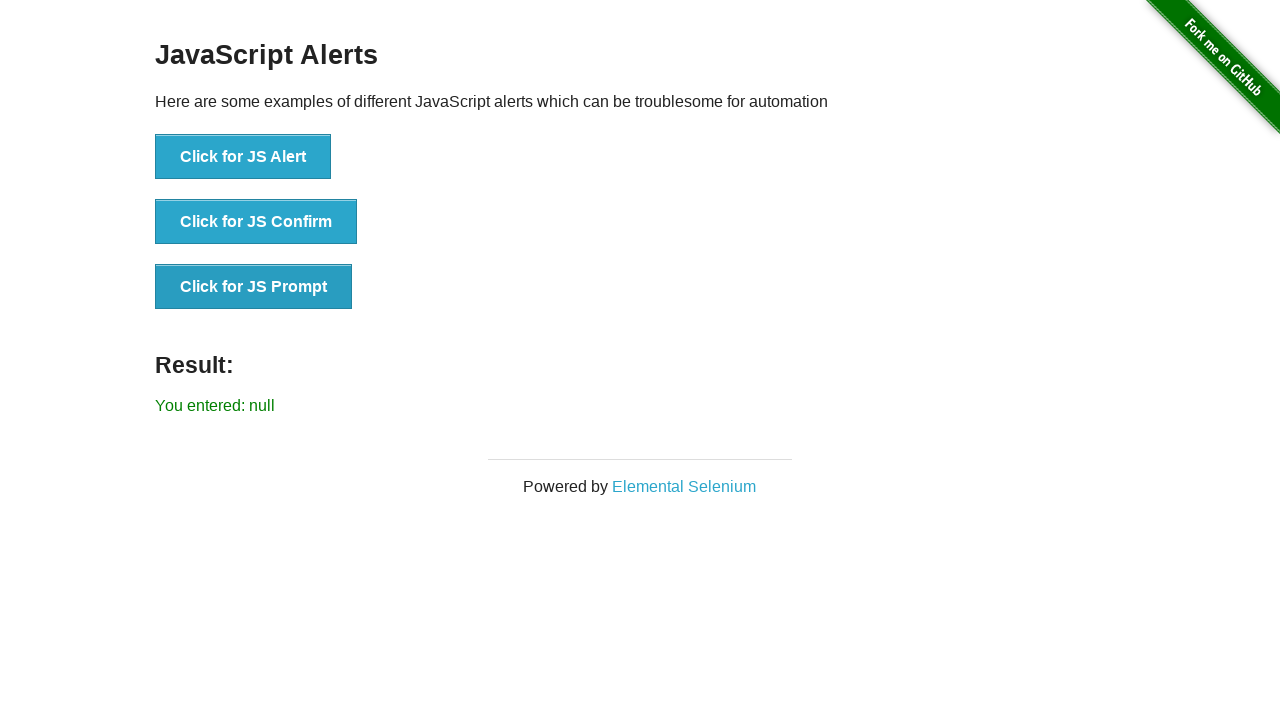

Result message appeared after dismissing prompt
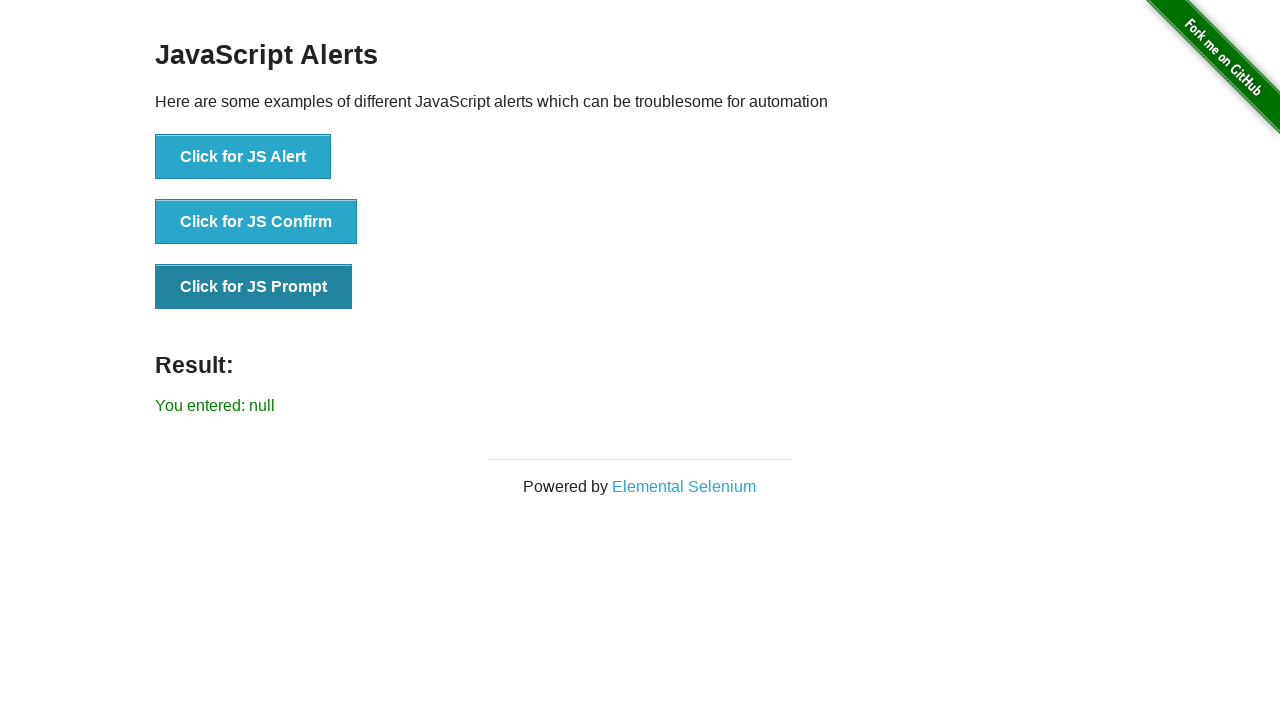

Verified that 'null' is displayed in the result after canceling the prompt
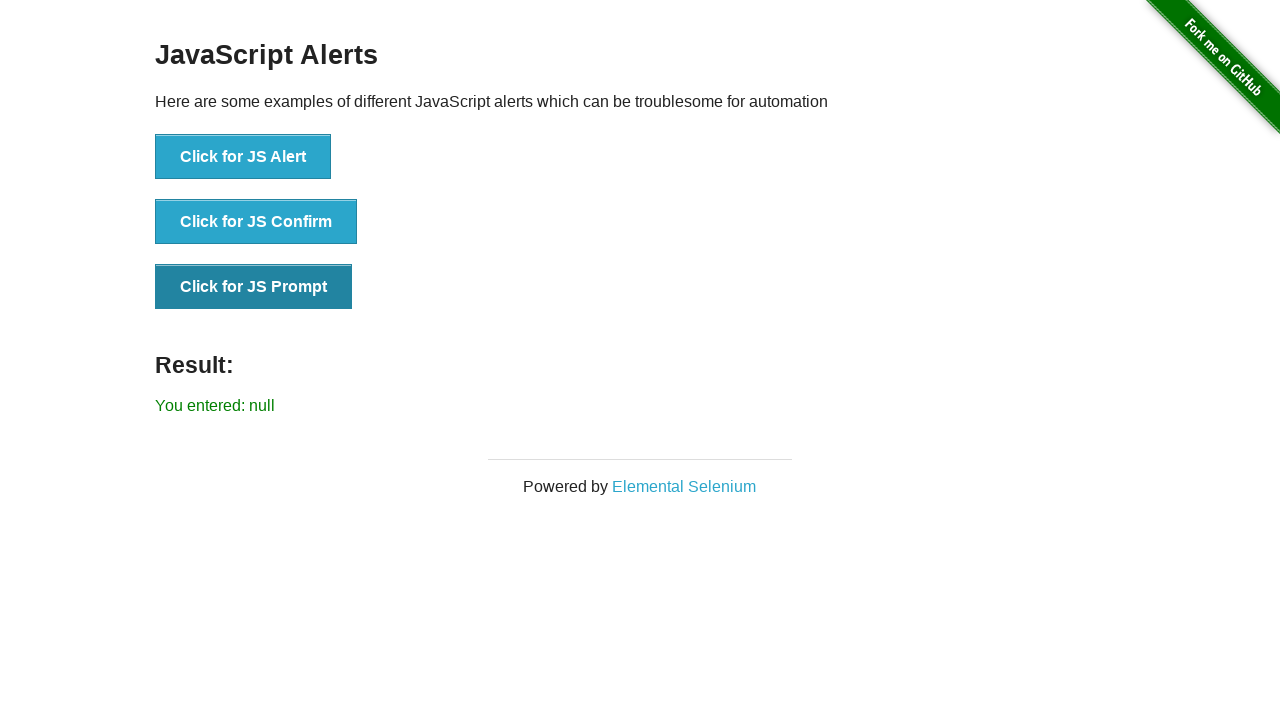

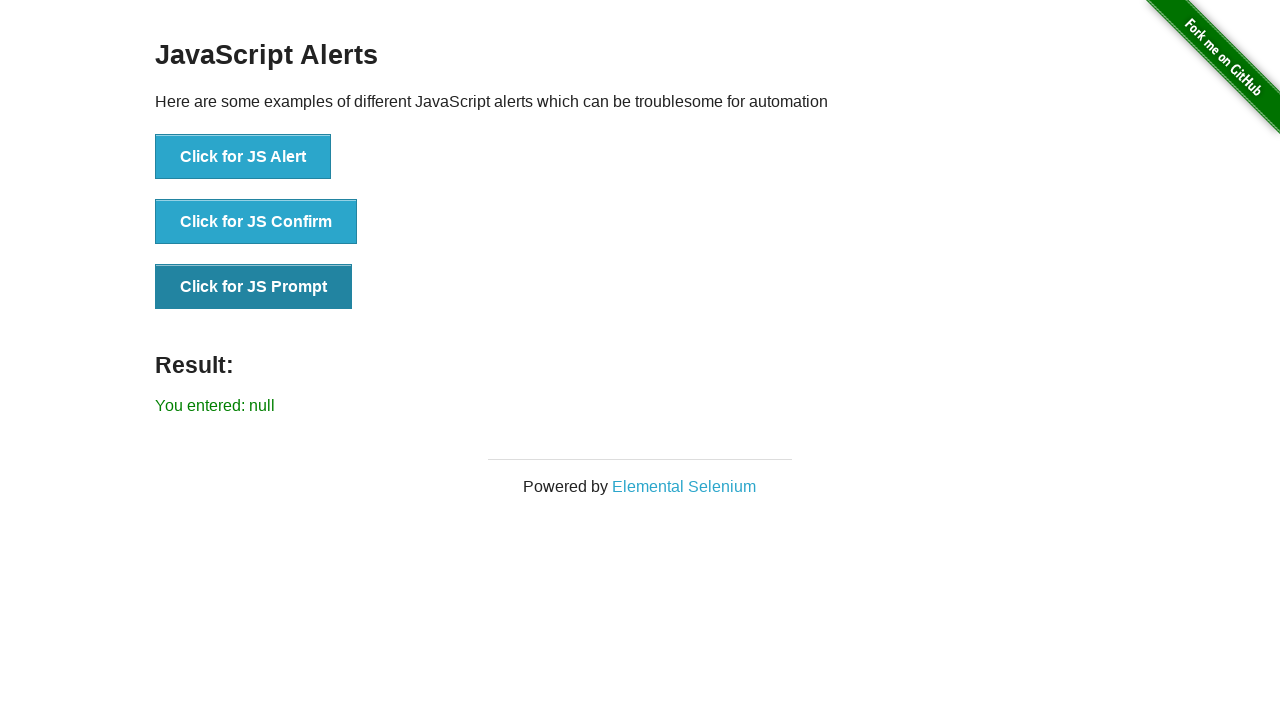